Tests dynamic content loading by clicking a Start button and waiting for the dynamically loaded "Hello World!" text to appear using a fluent wait pattern.

Starting URL: https://the-internet.herokuapp.com/dynamic_loading/1

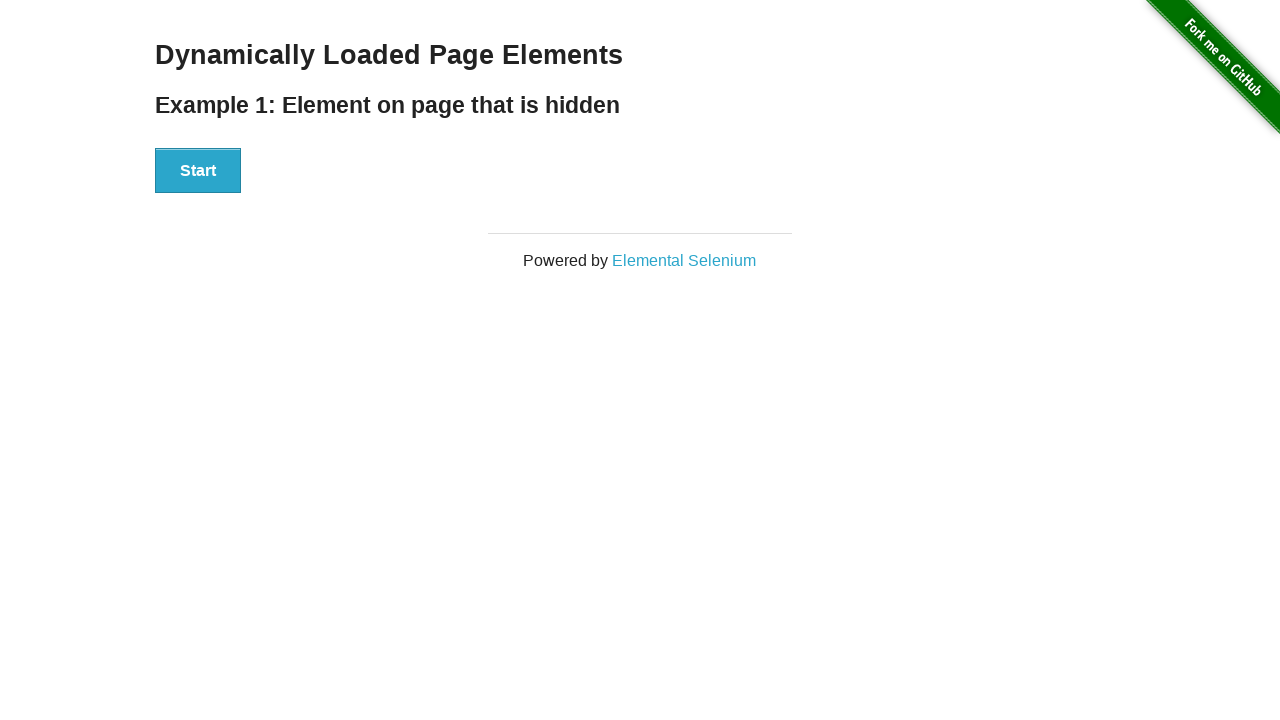

Clicked Start button to trigger dynamic content loading at (198, 171) on xpath=//button[contains(text(),'Start')]
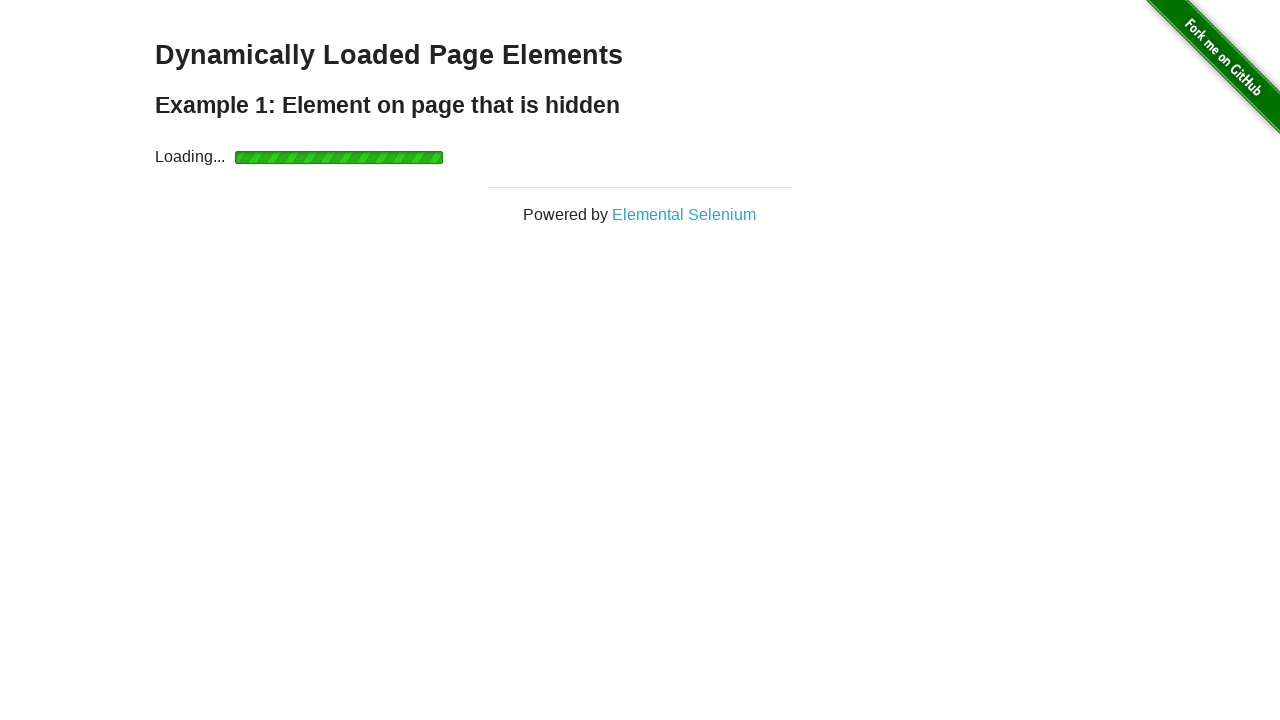

Waited for dynamically loaded 'Hello World!' text to appear
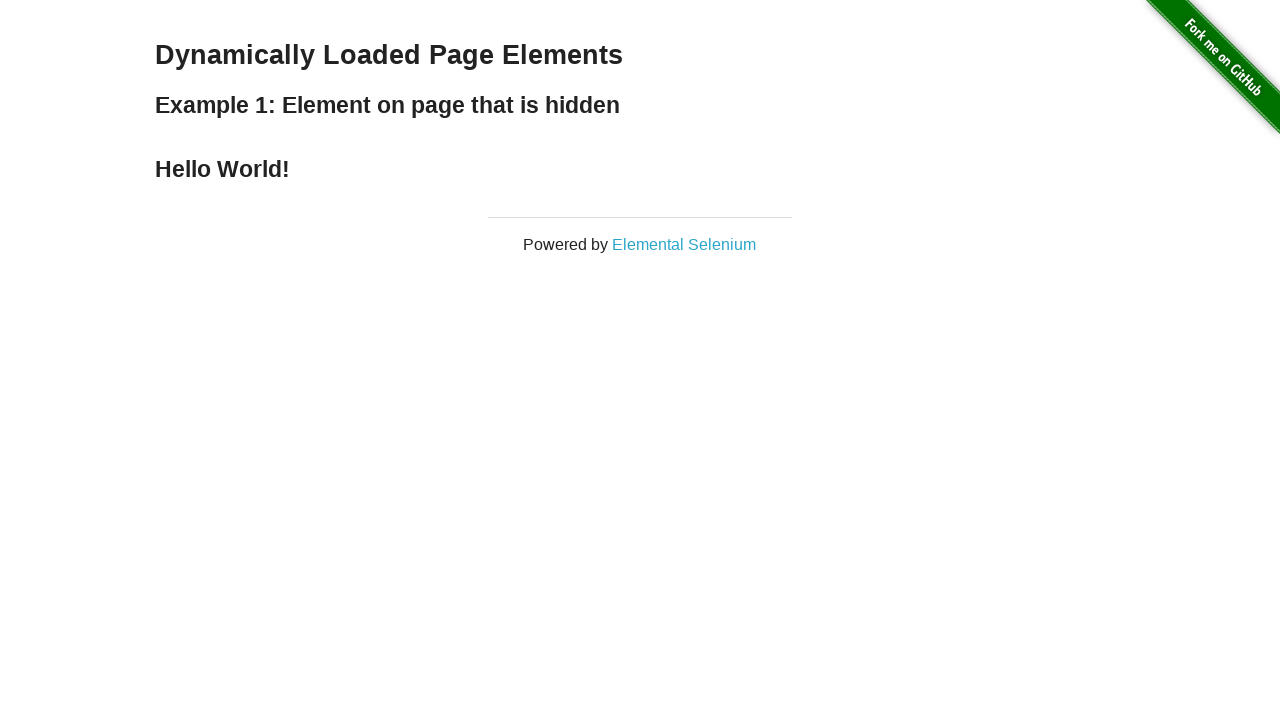

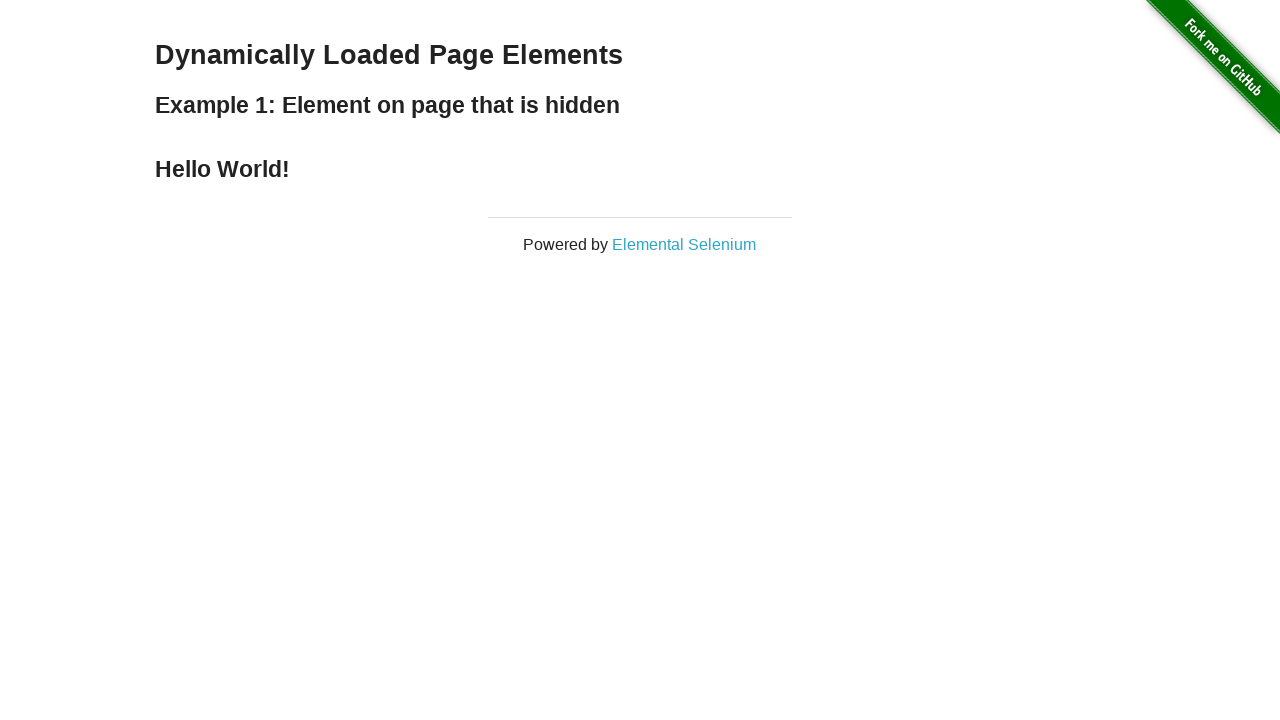